Tests navigation links on the Zerodha Kite homepage by clicking on the logo and various menu links (Signup, About, Products, Pricing), navigating back after each click to verify link functionality.

Starting URL: https://kite.zerodha.com/

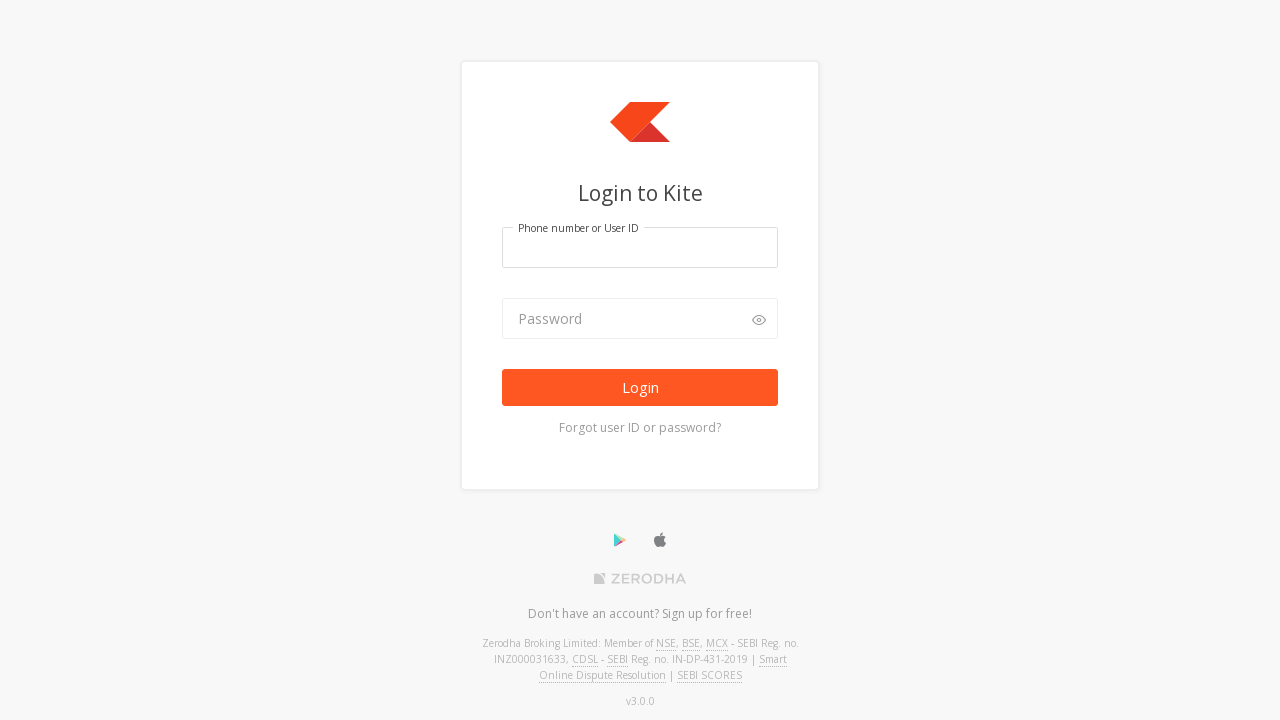

Clicked on Zerodha logo at (640, 578) on img[src='/static/images/zerodha-logo.svg']
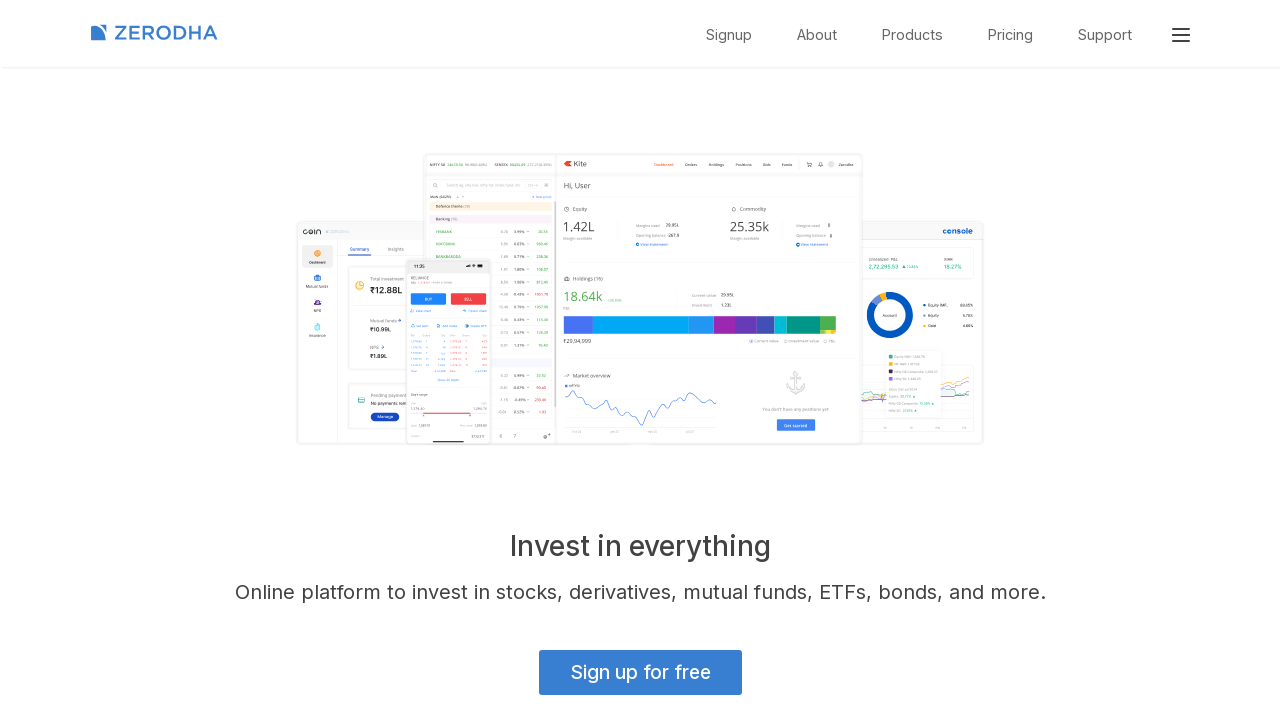

Clicked on Signup link at (729, 35) on text=Signup
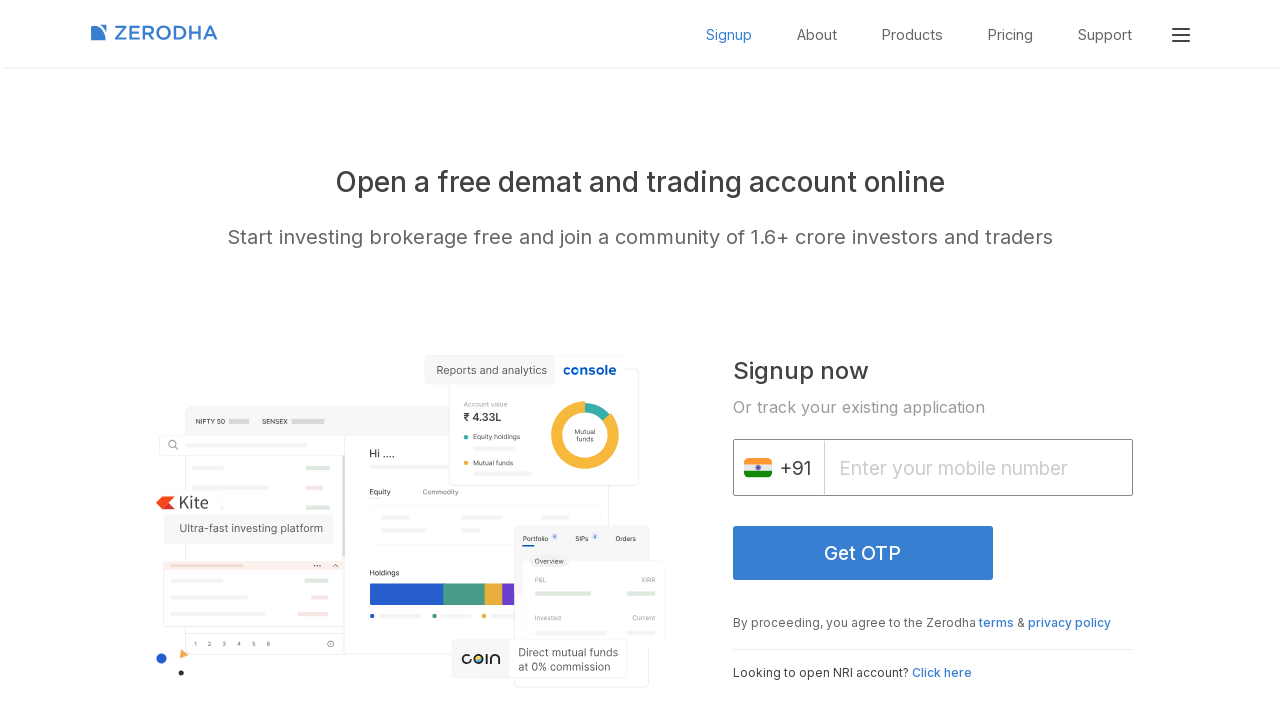

Navigated back from Signup page
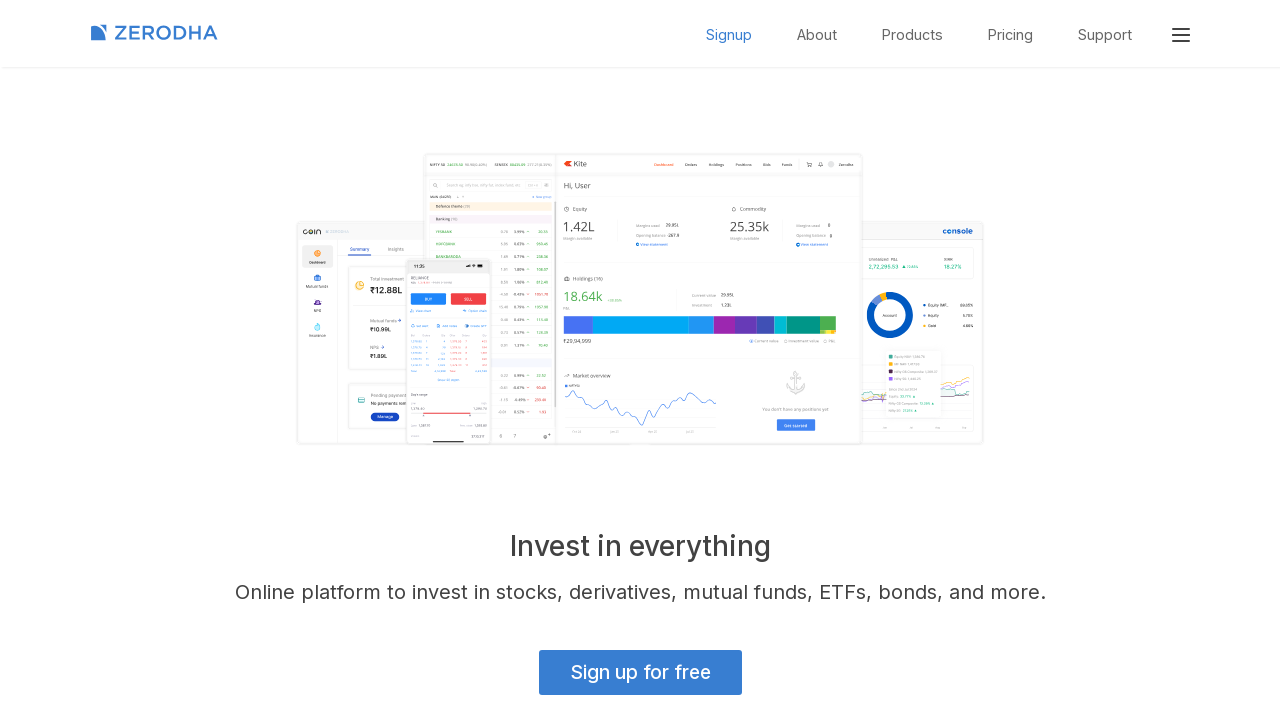

Clicked on About link at (817, 35) on text=About
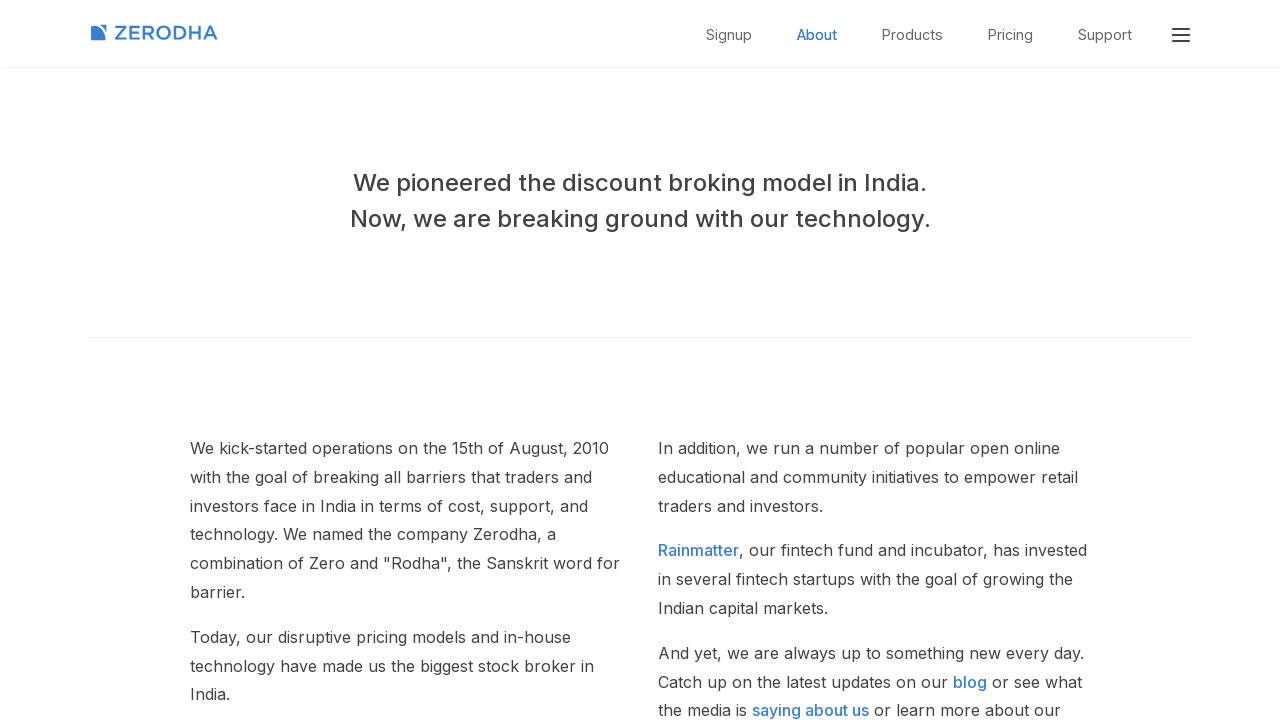

Navigated back from About page
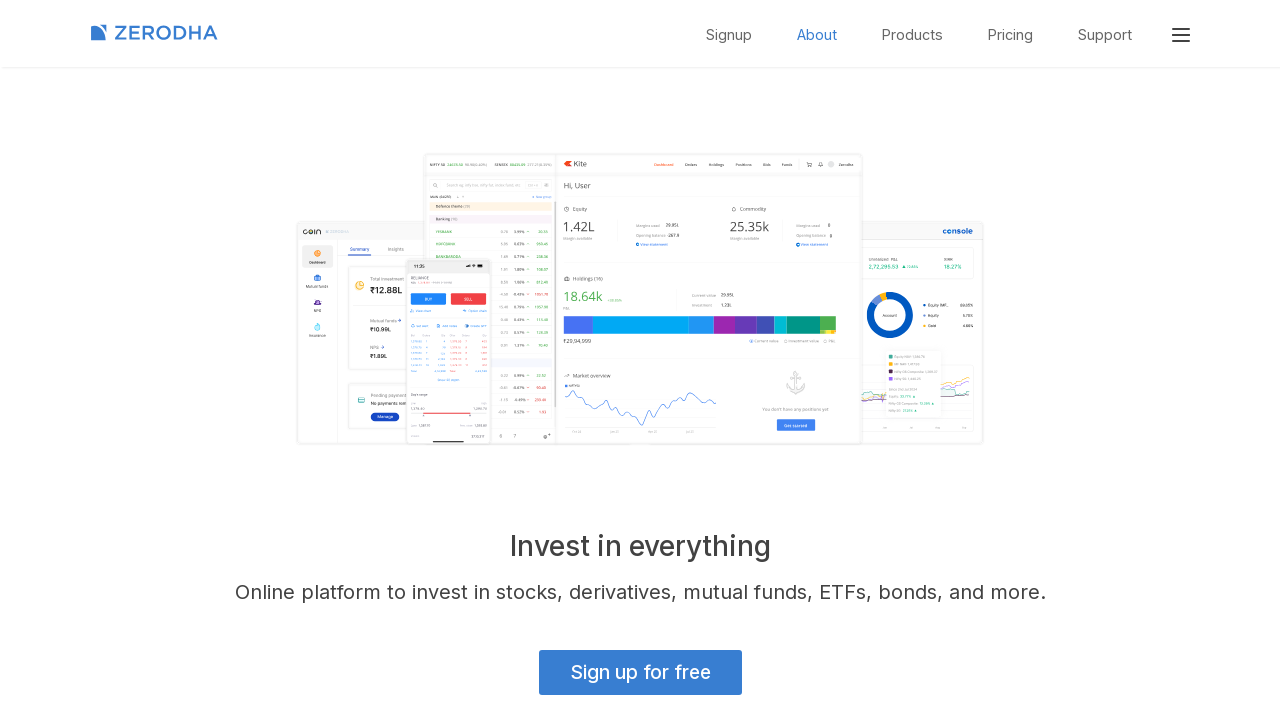

Clicked on Products link at (912, 35) on text=Products
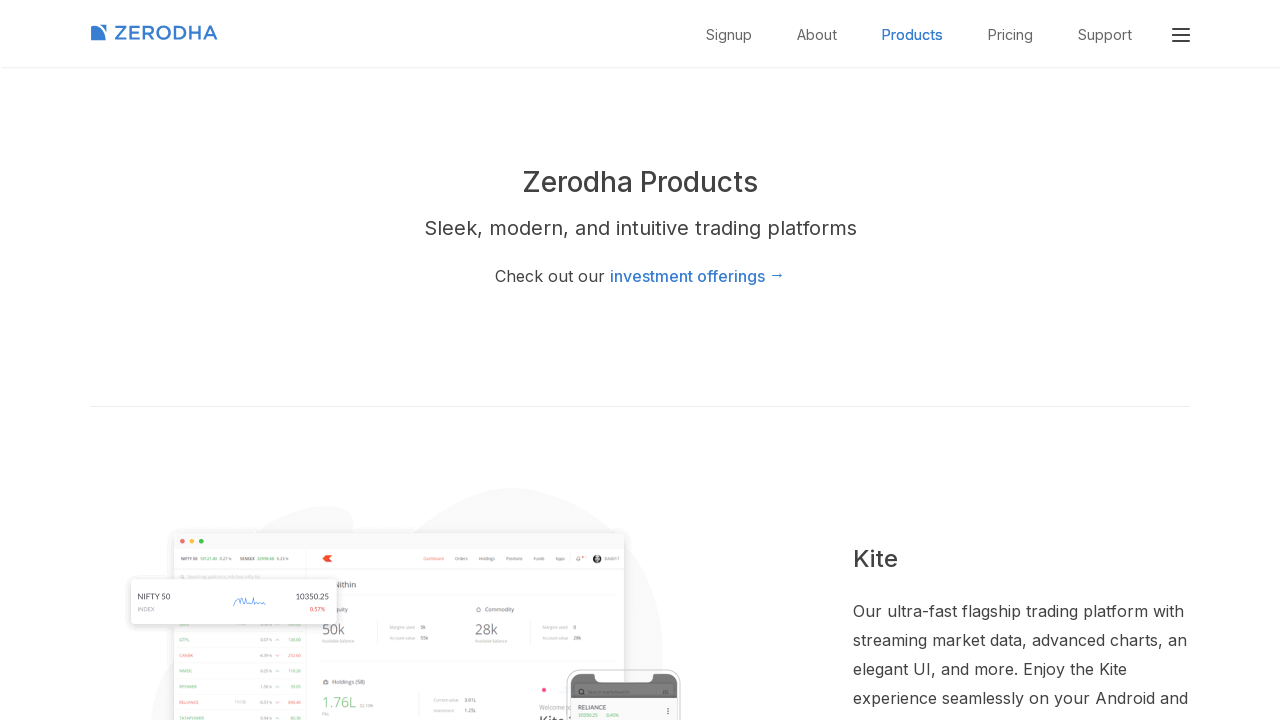

Navigated back from Products page
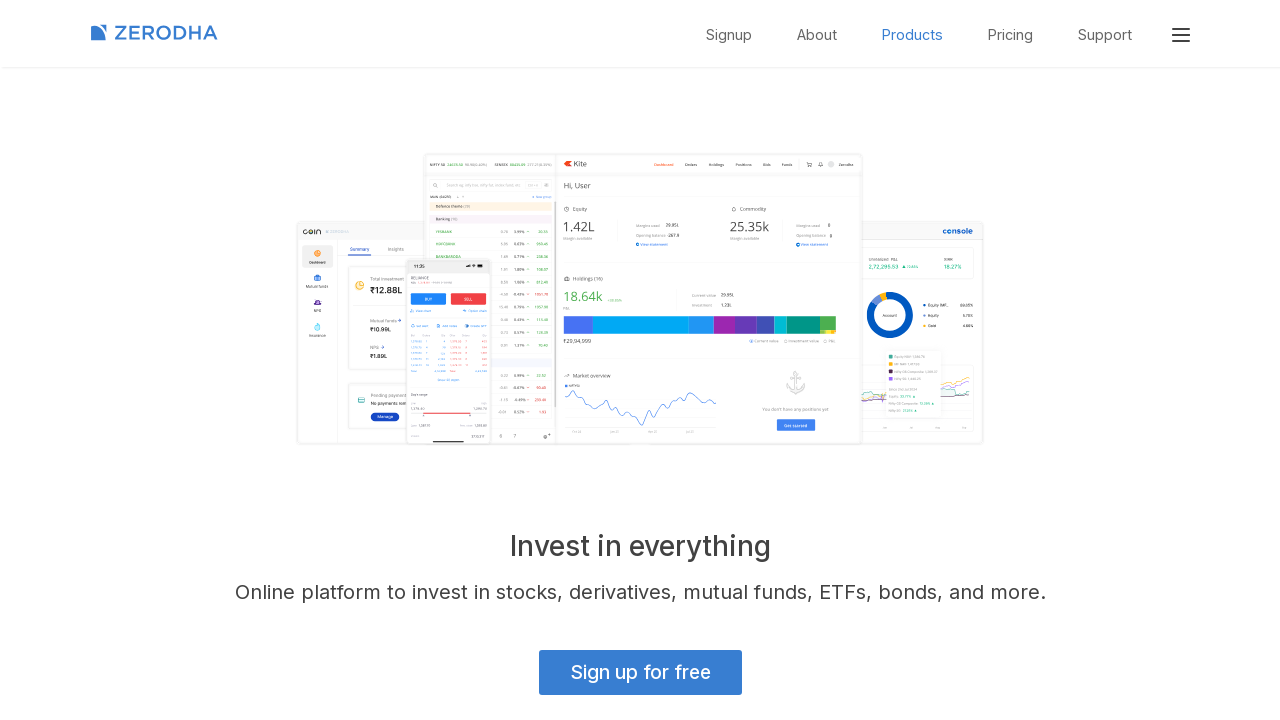

Clicked on Pricing link at (1010, 35) on text=Pricing
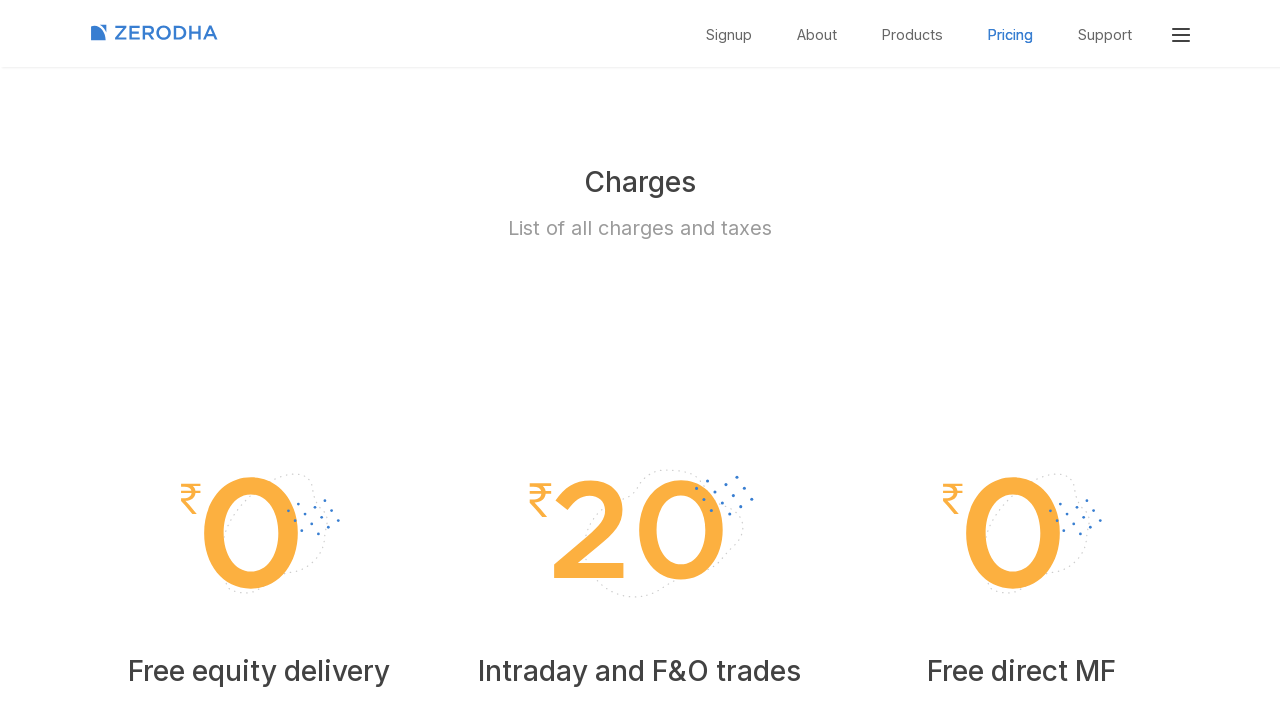

Navigated back from Pricing page
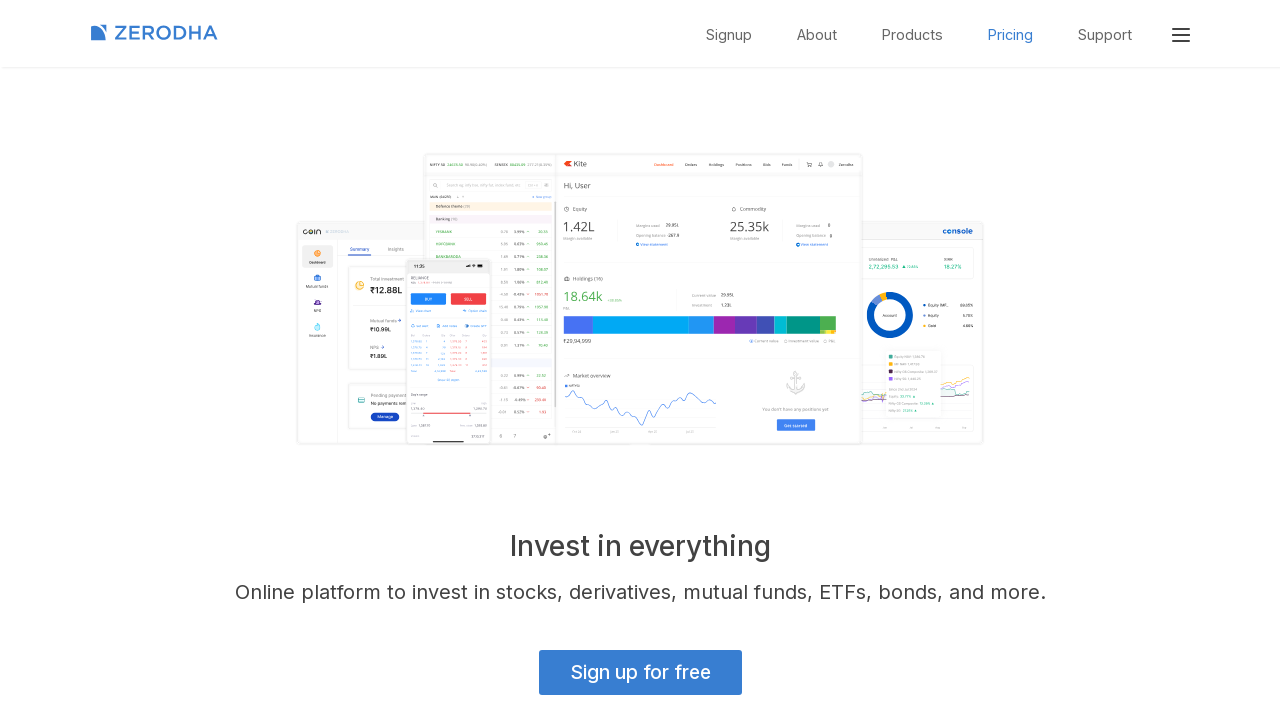

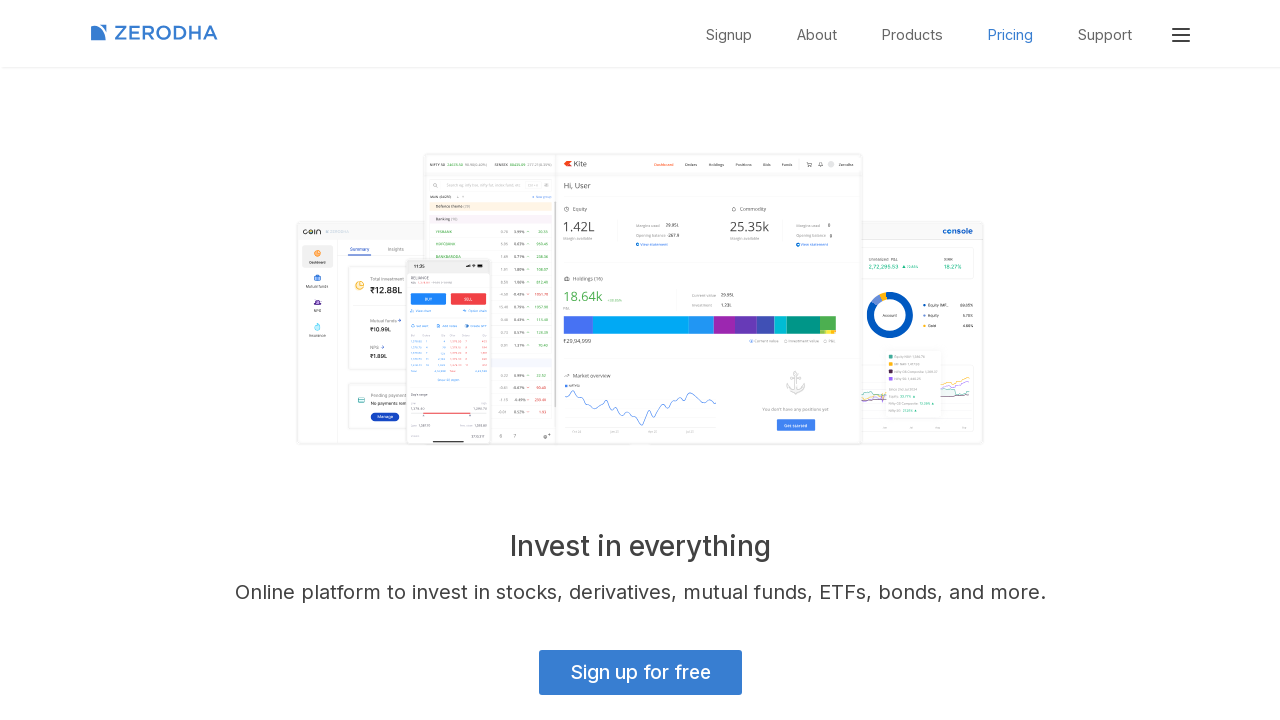